Navigates to demoqa.com and verifies that the header icon/logo element is present on the page

Starting URL: https://demoqa.com

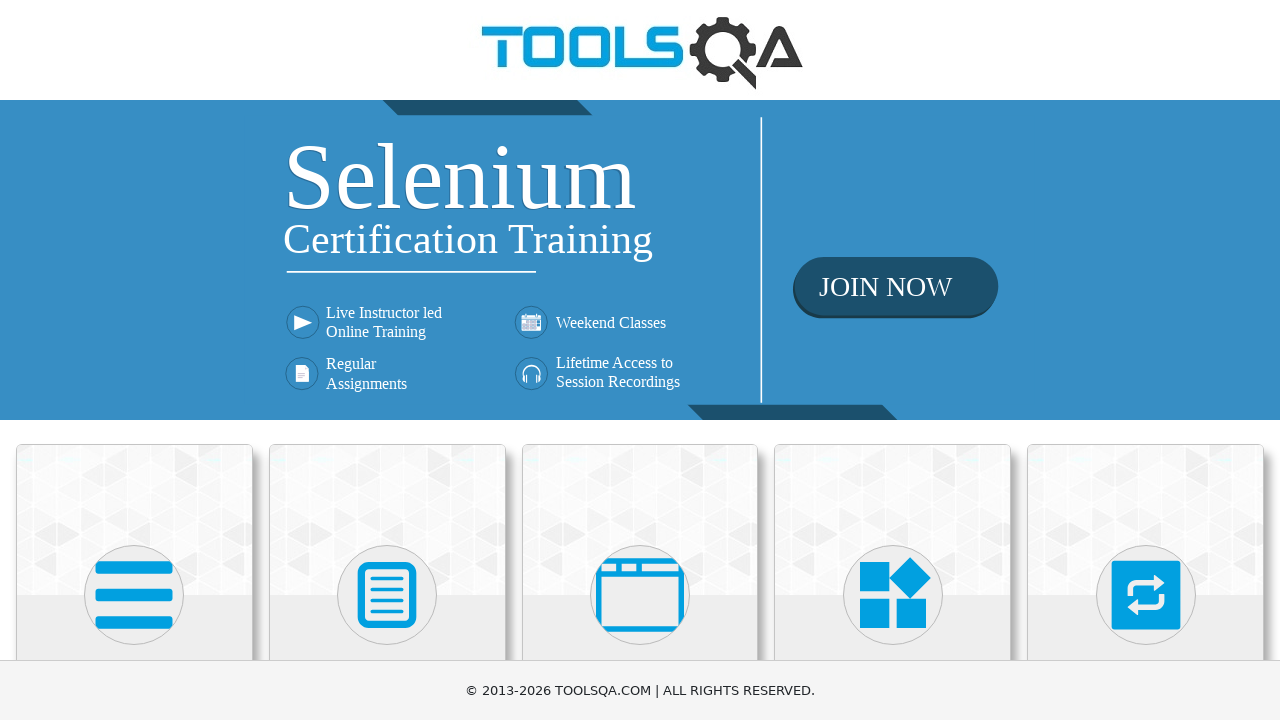

Navigated to https://demoqa.com
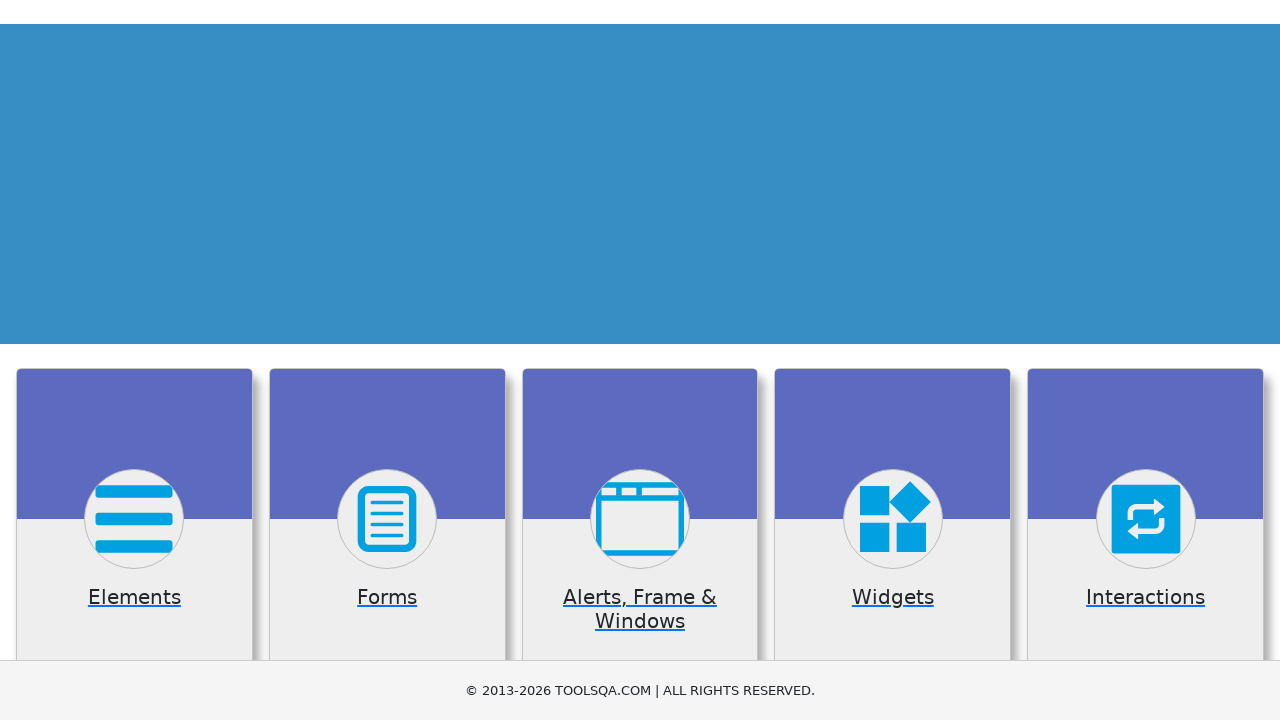

Header logo/icon element is present on the page
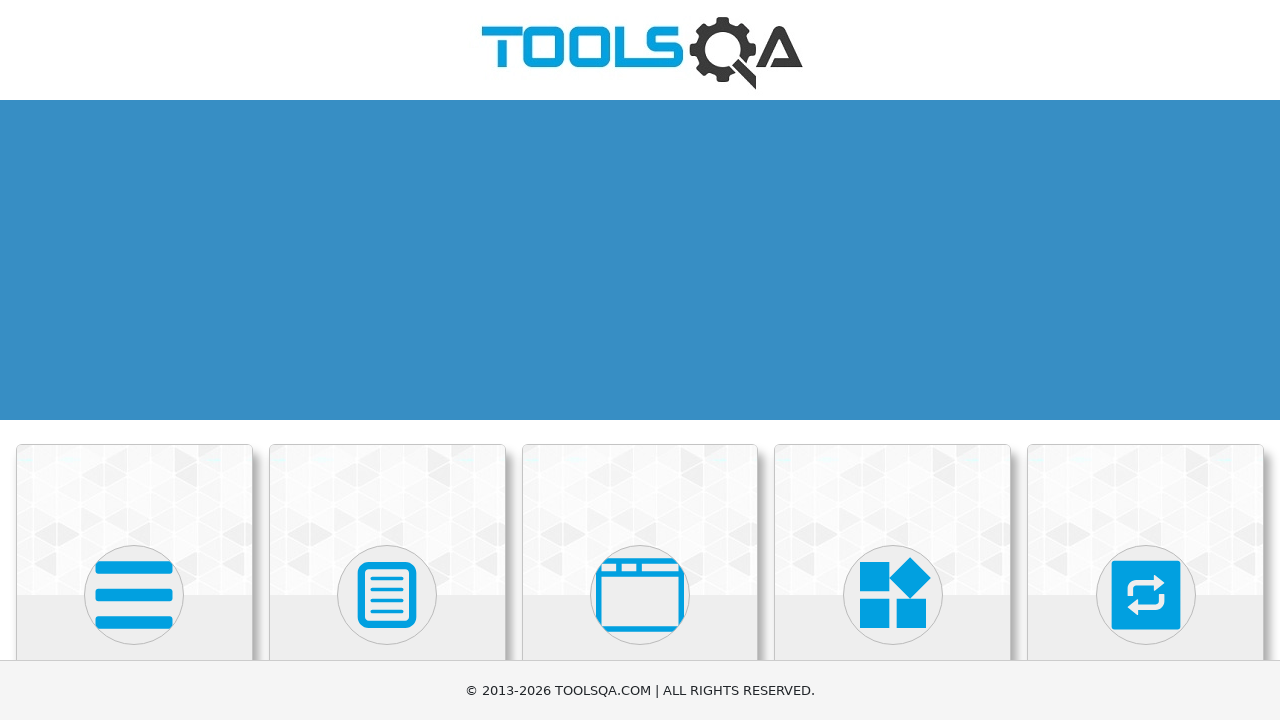

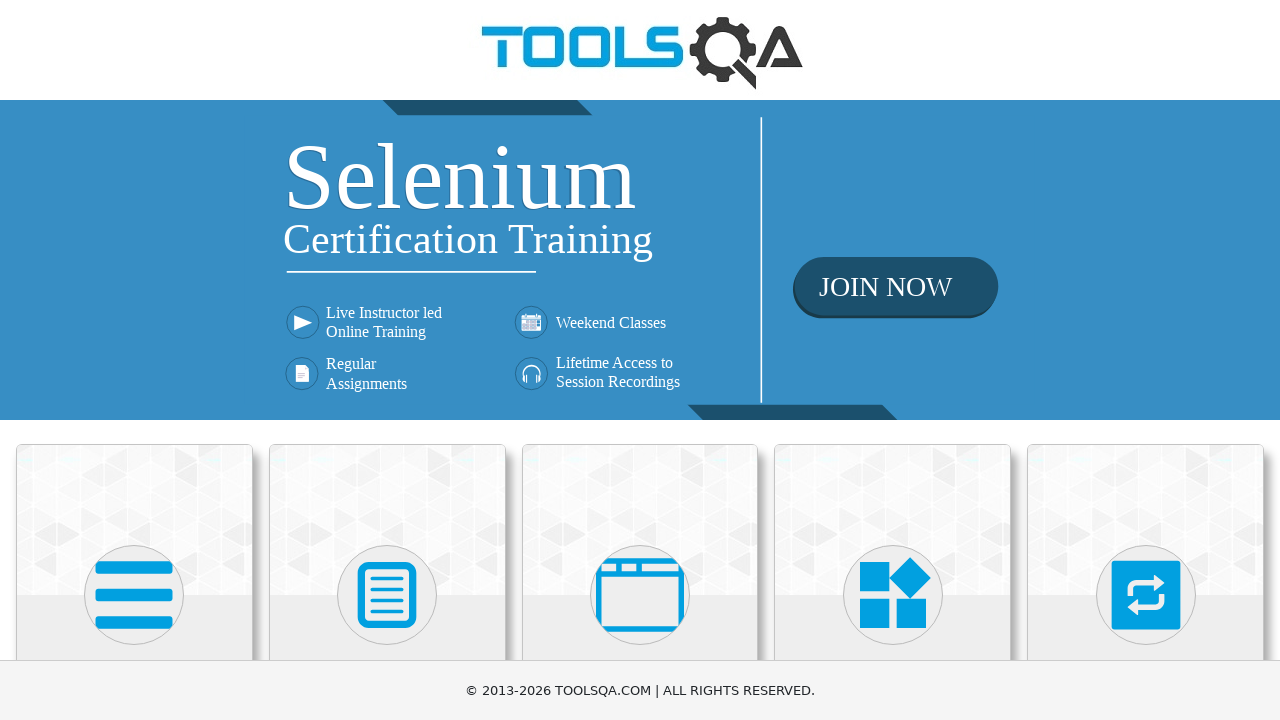